Tests password input field by entering a password and verifying the value

Starting URL: https://bonigarcia.dev/selenium-webdriver-java/web-form.html

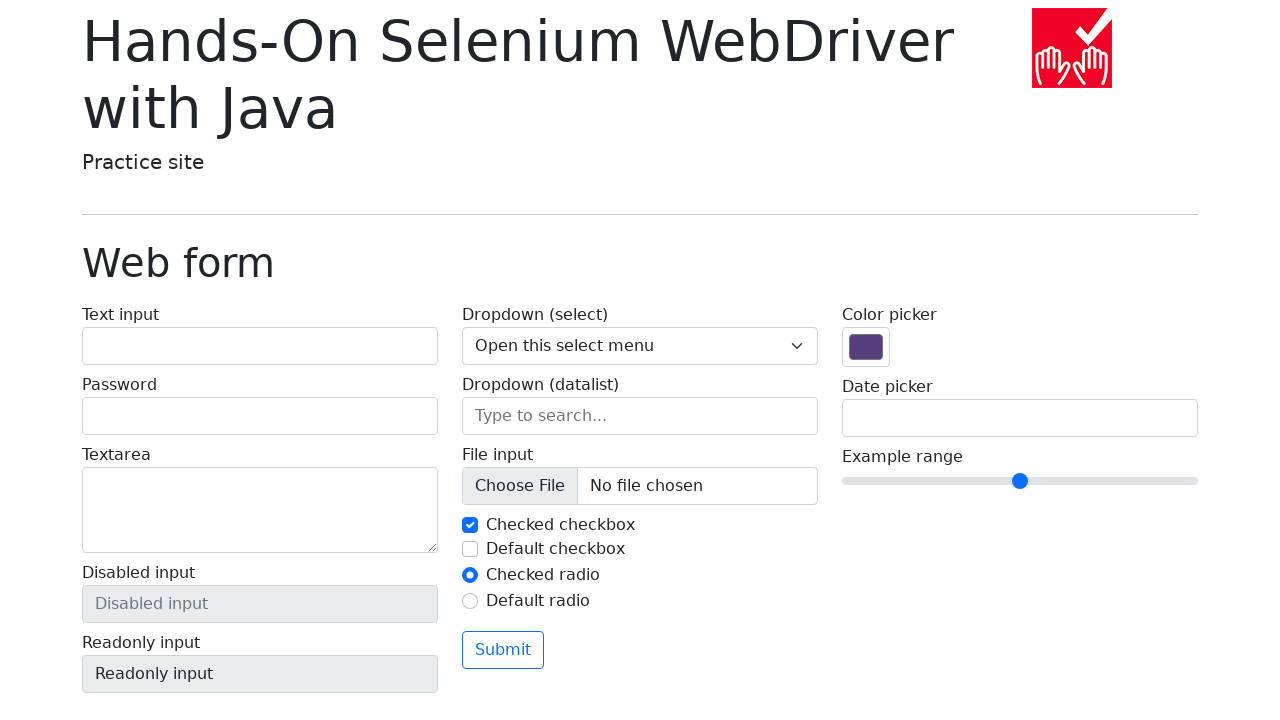

Clicked on password input field at (260, 416) on input[name='my-password']
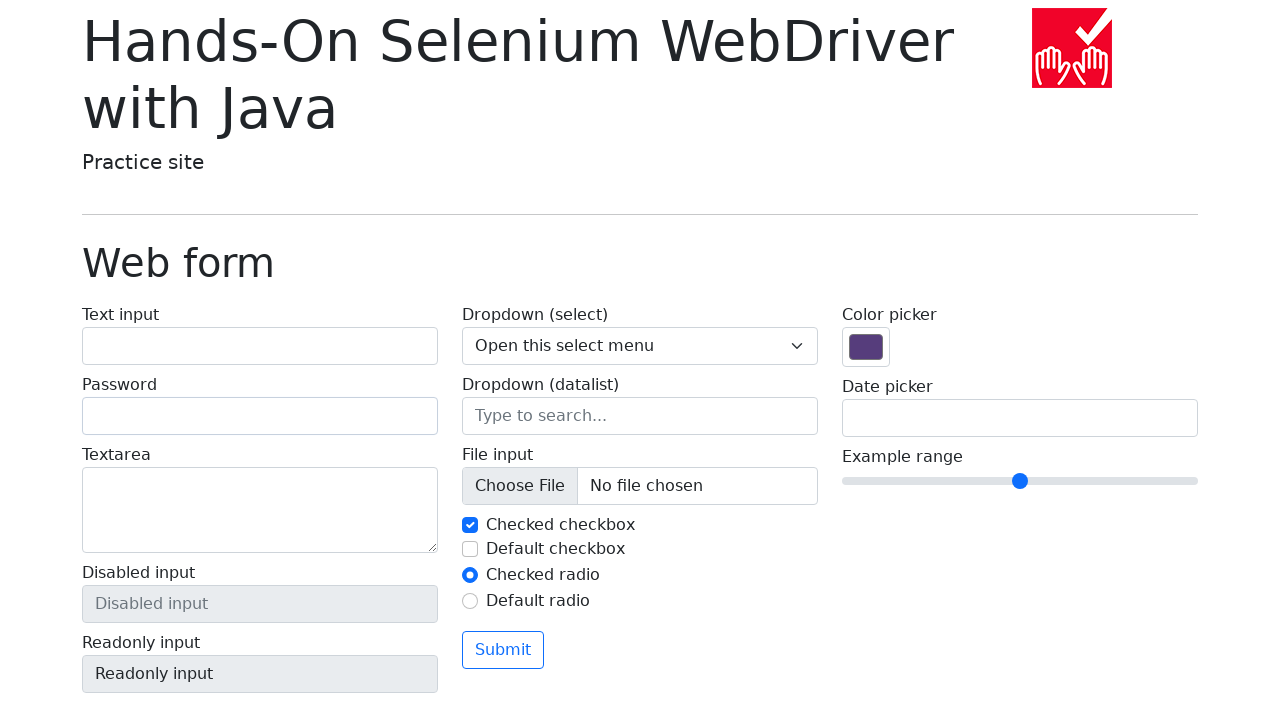

Entered password 'Java!' into the password field on input[name='my-password']
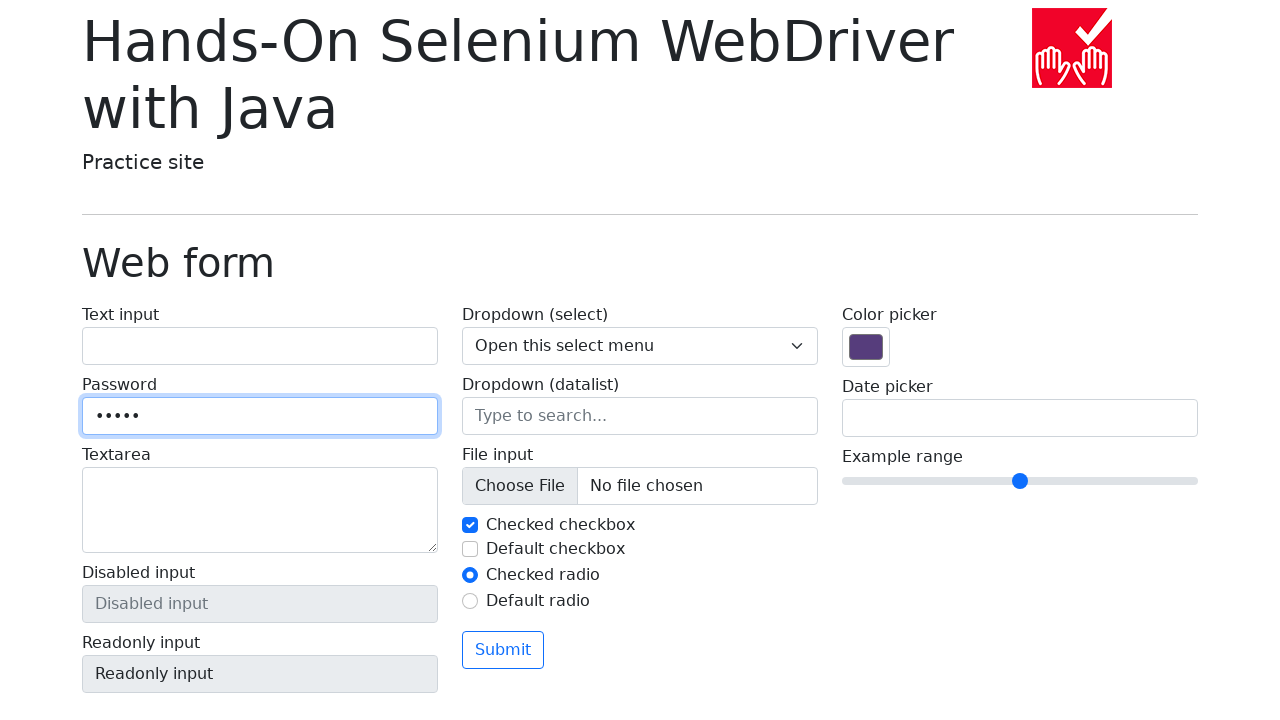

Verified that password field contains 'Java!'
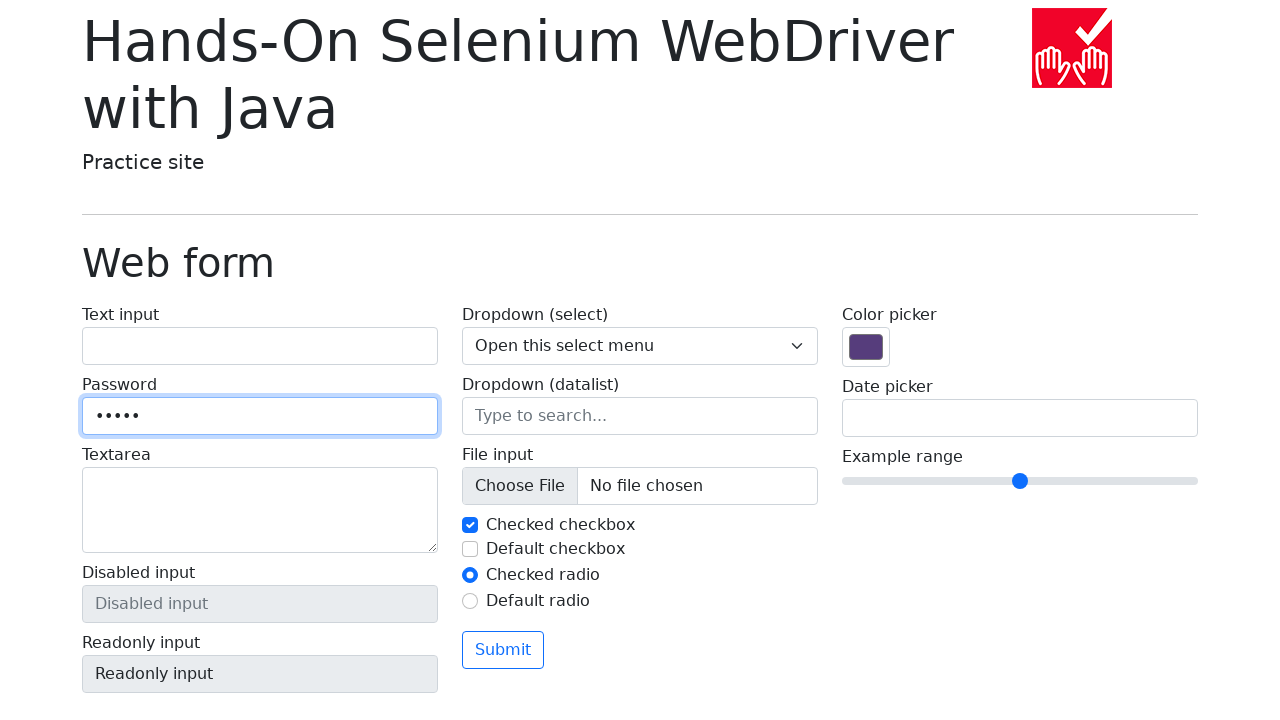

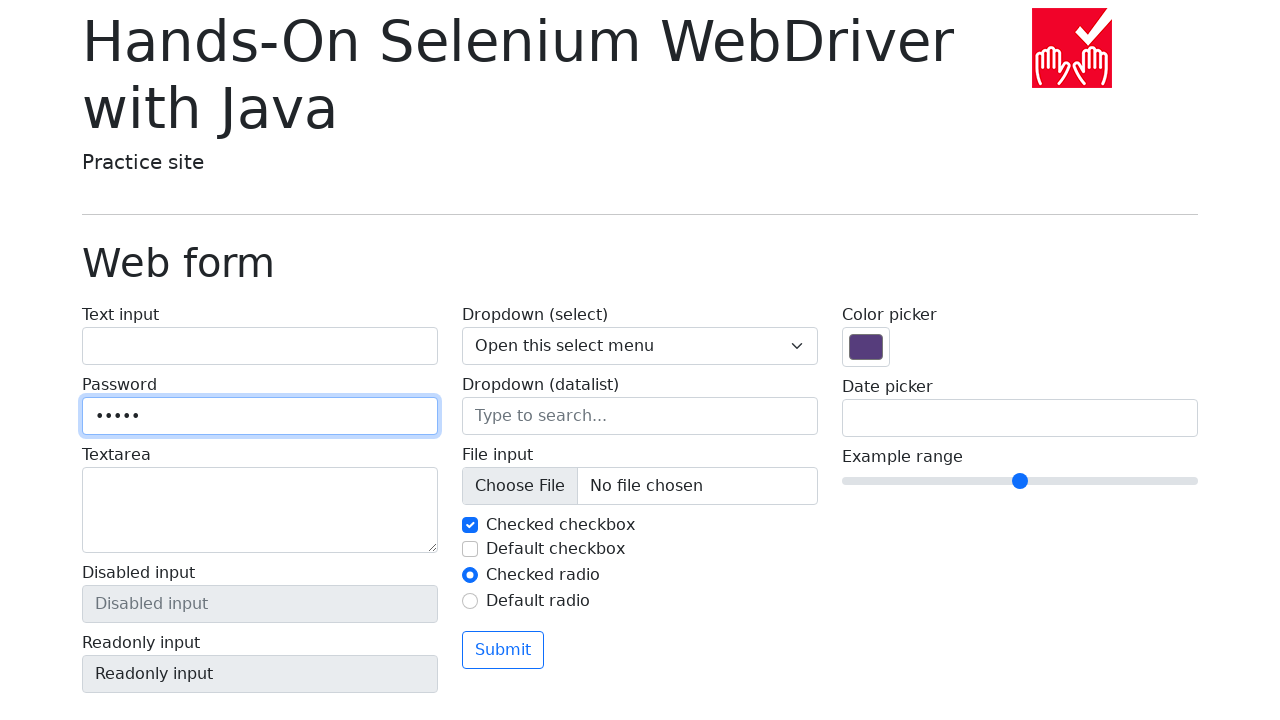